Tests an idea box application by adding a new idea entry and then deleting it

Starting URL: https://dbull7.github.io/ideabox/

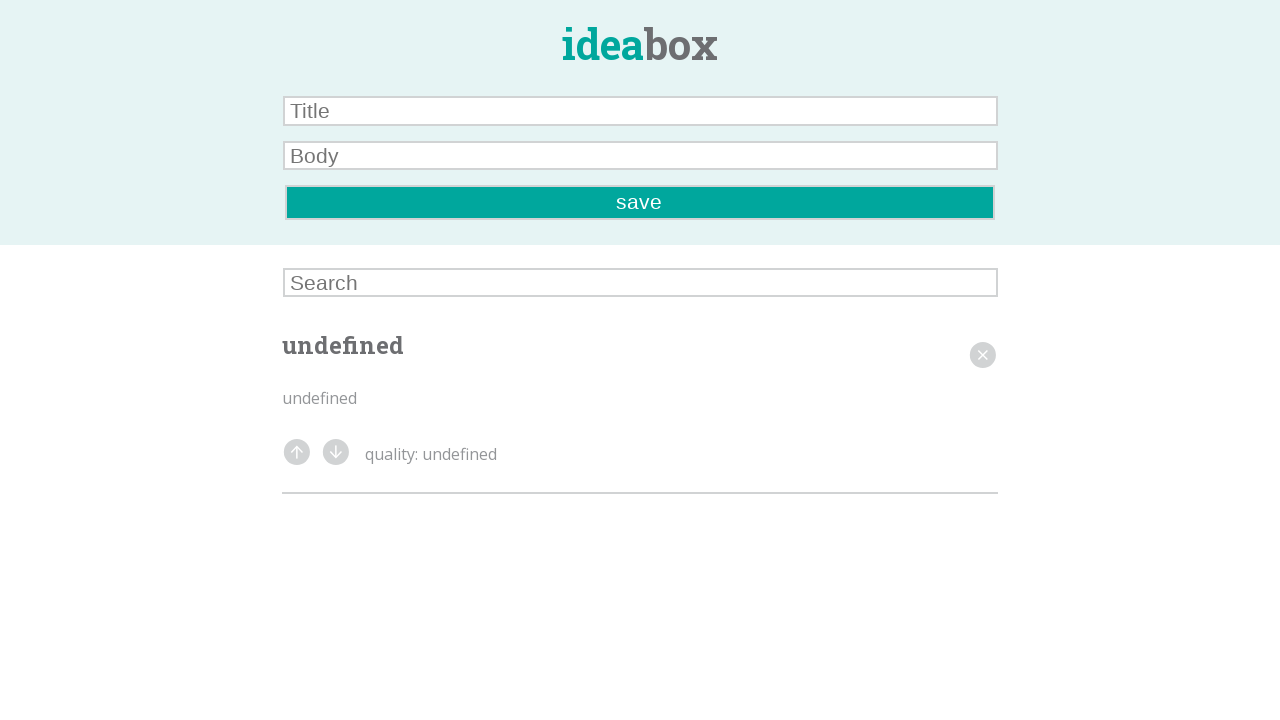

Filled title field with 'plz' on .user-title
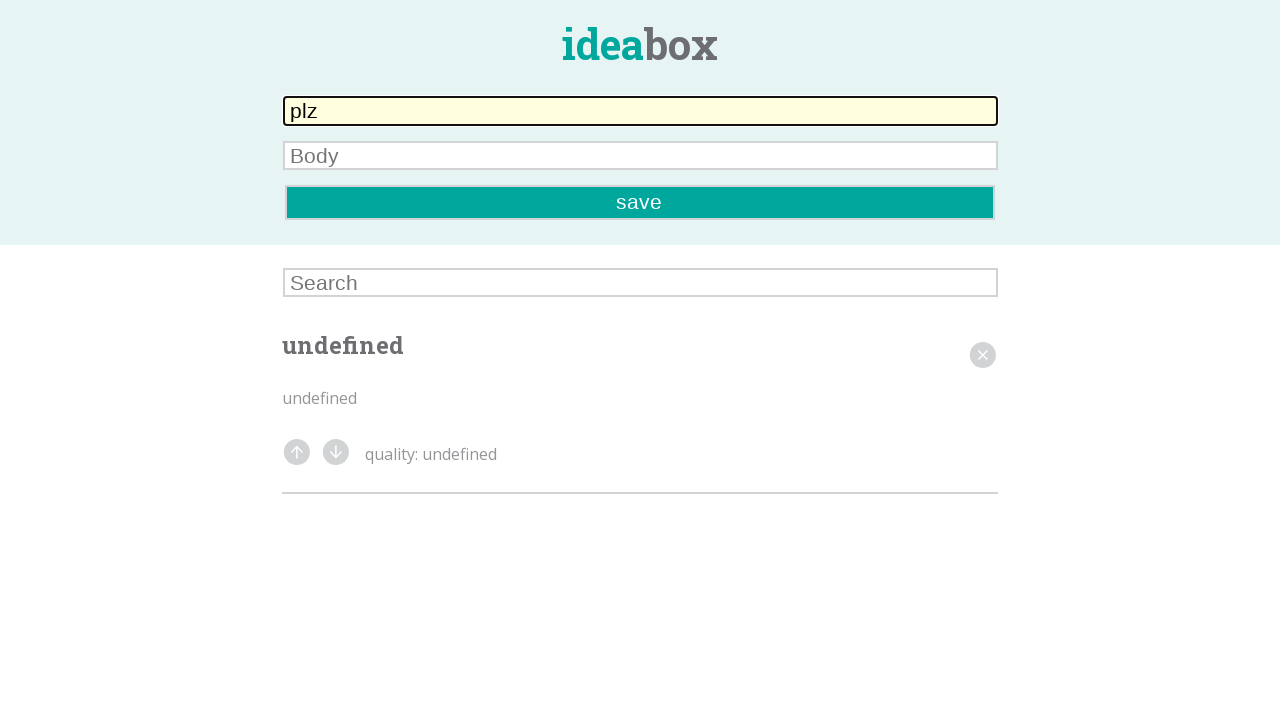

Filled body field with 'work' on .user-body
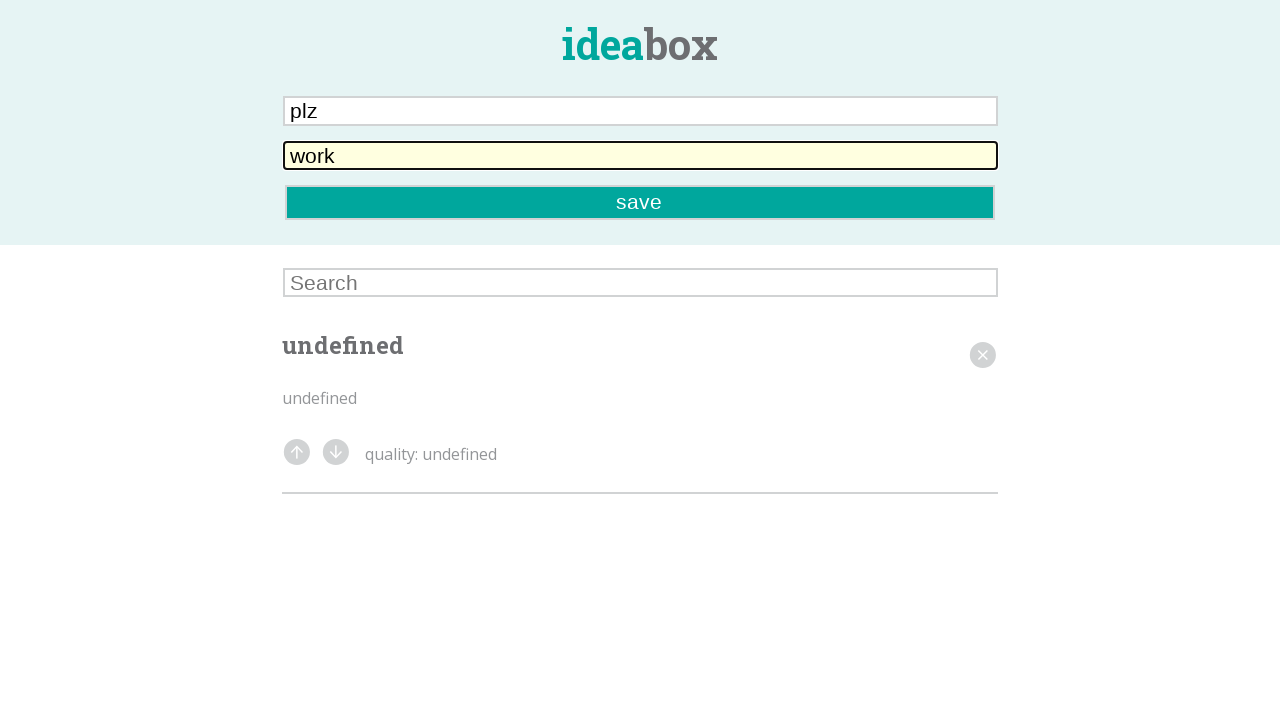

Clicked save button to create new idea at (640, 202) on .save-button
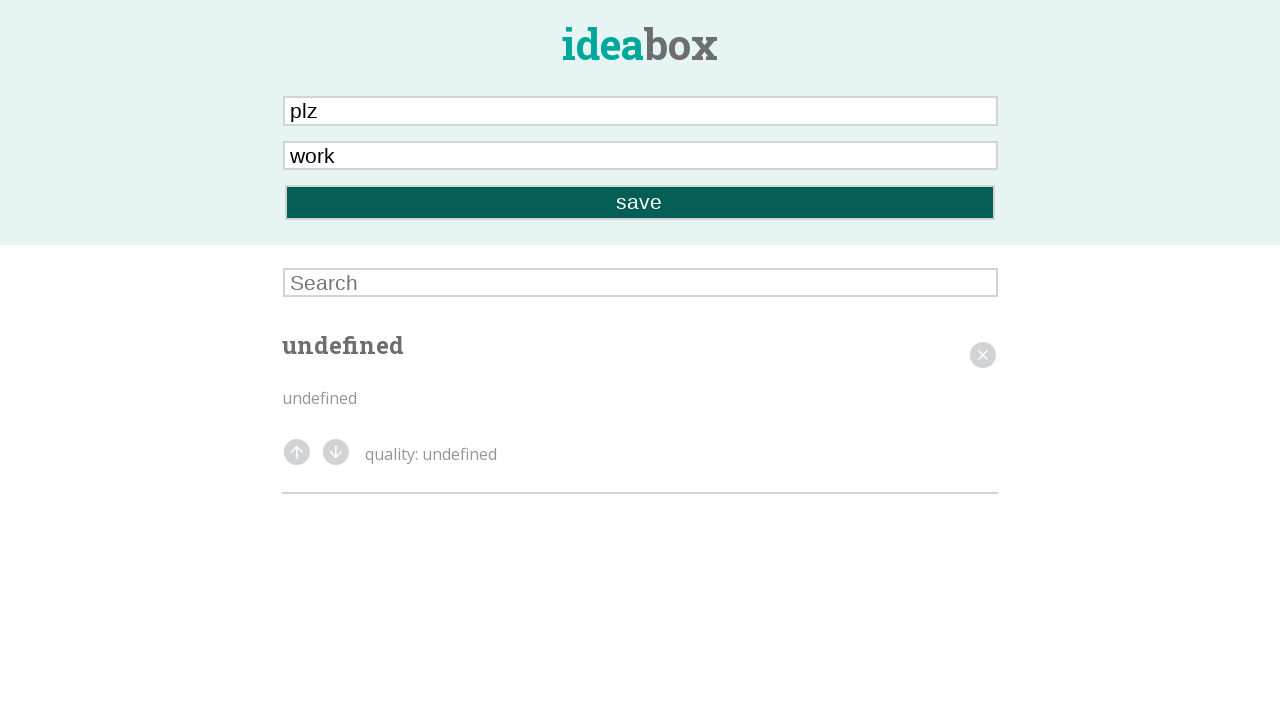

Clicked delete button to remove idea at (983, 355) on .delete-button
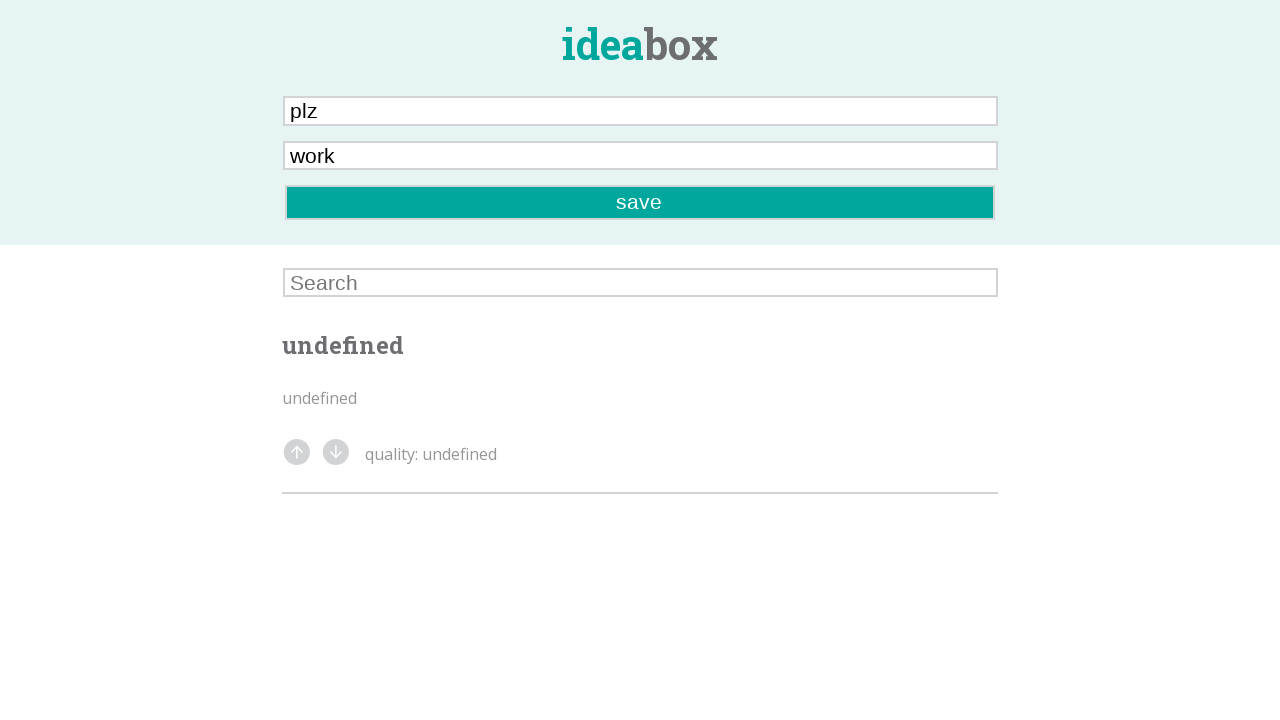

Waited for deletion to complete
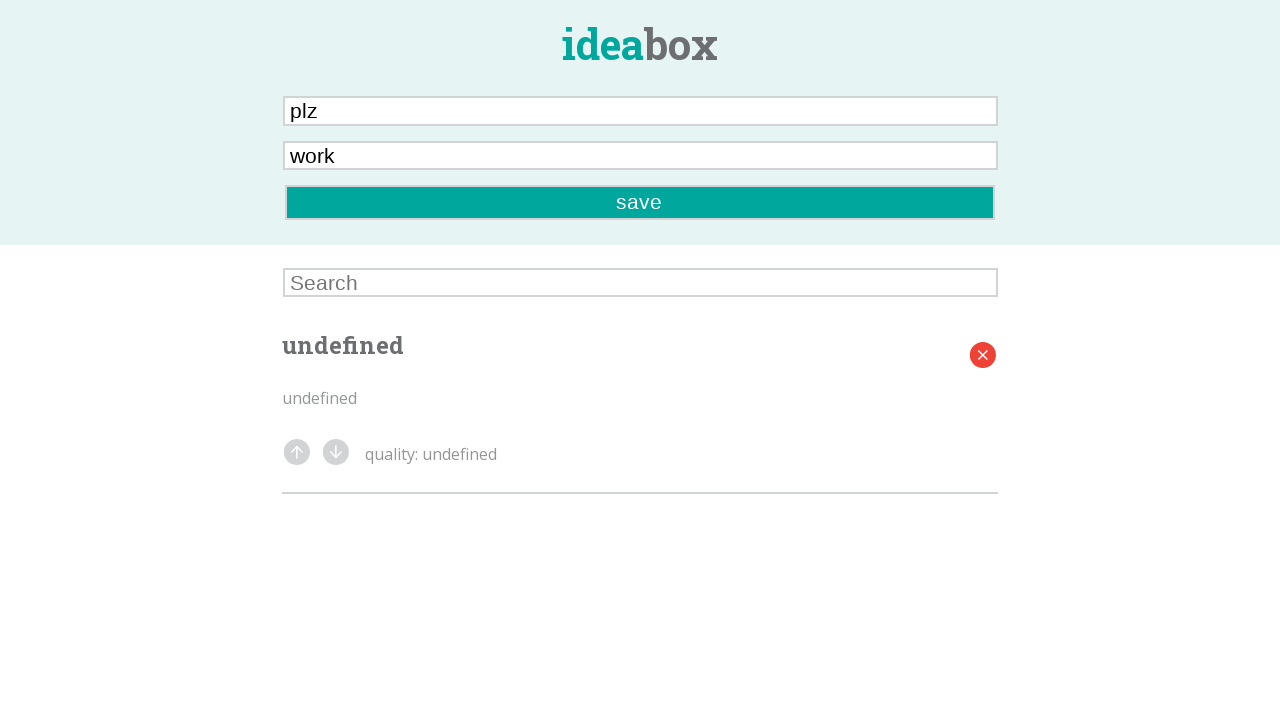

Test failed - element still present after deletion
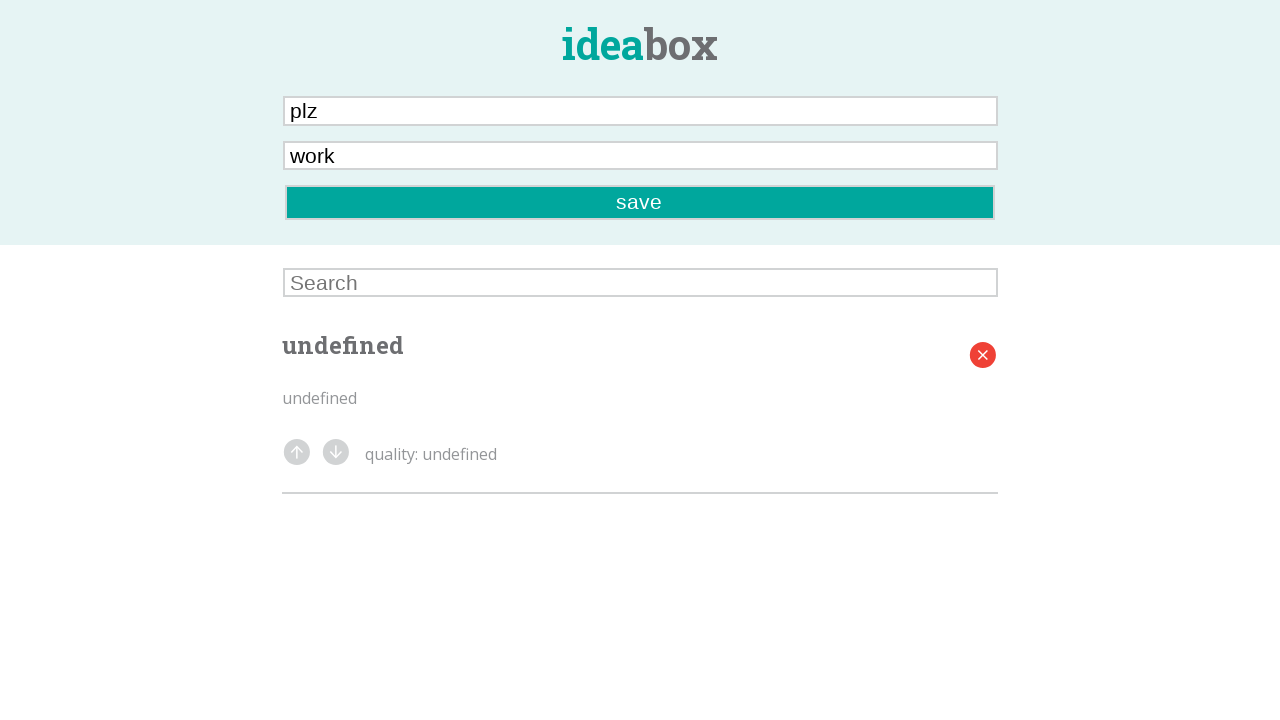

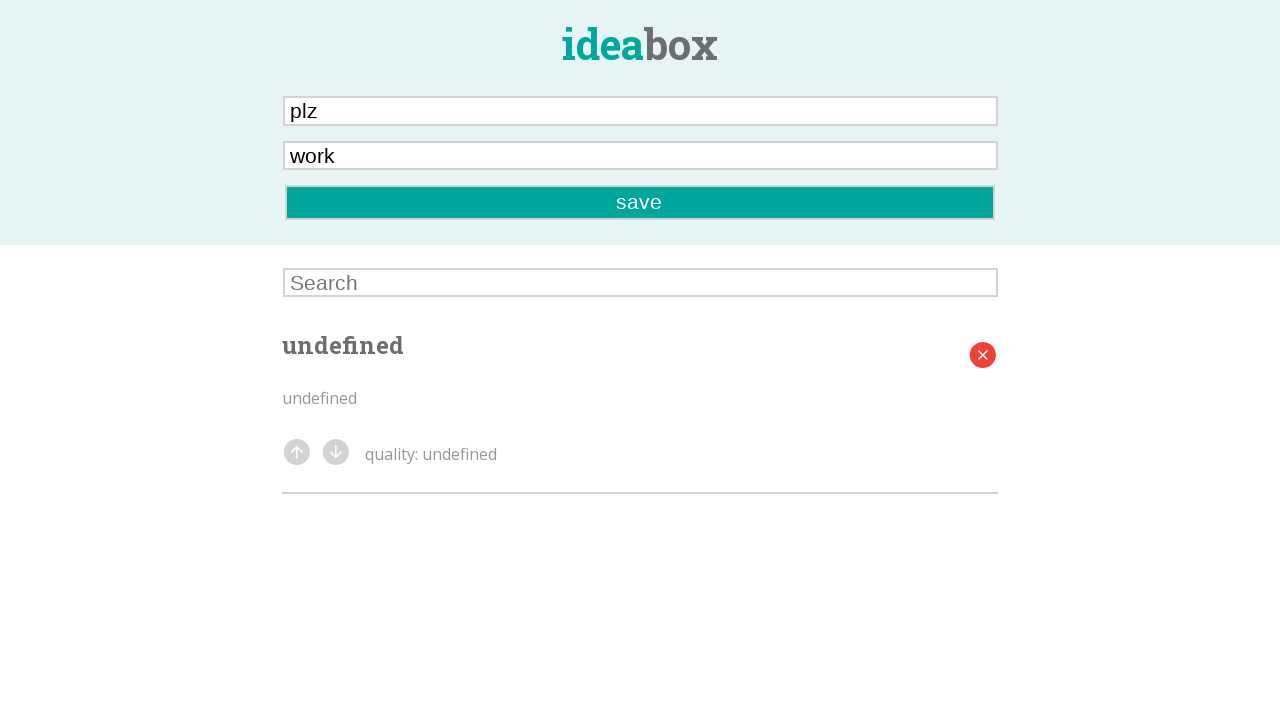